Opens the Selenium website and opens the "Downloads" link in a new tab using keyboard shortcut (Ctrl+Enter)

Starting URL: https://www.selenium.dev/

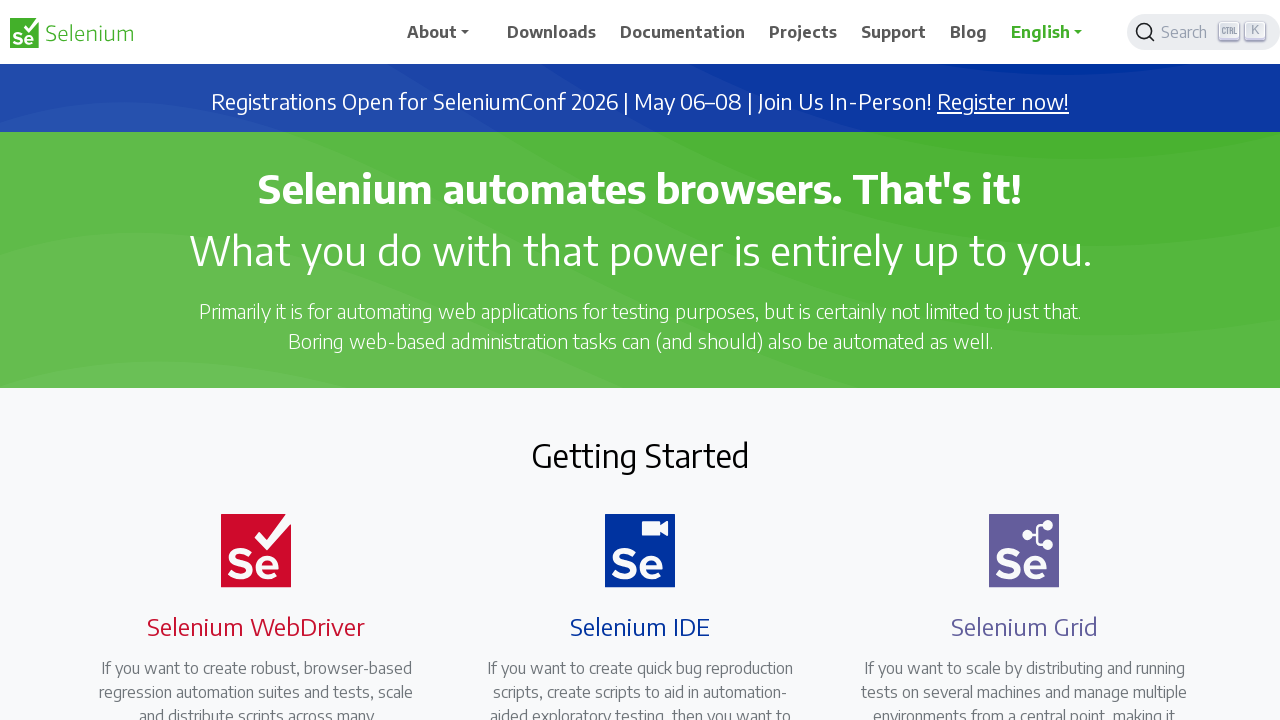

Navigated to Selenium website at https://www.selenium.dev/
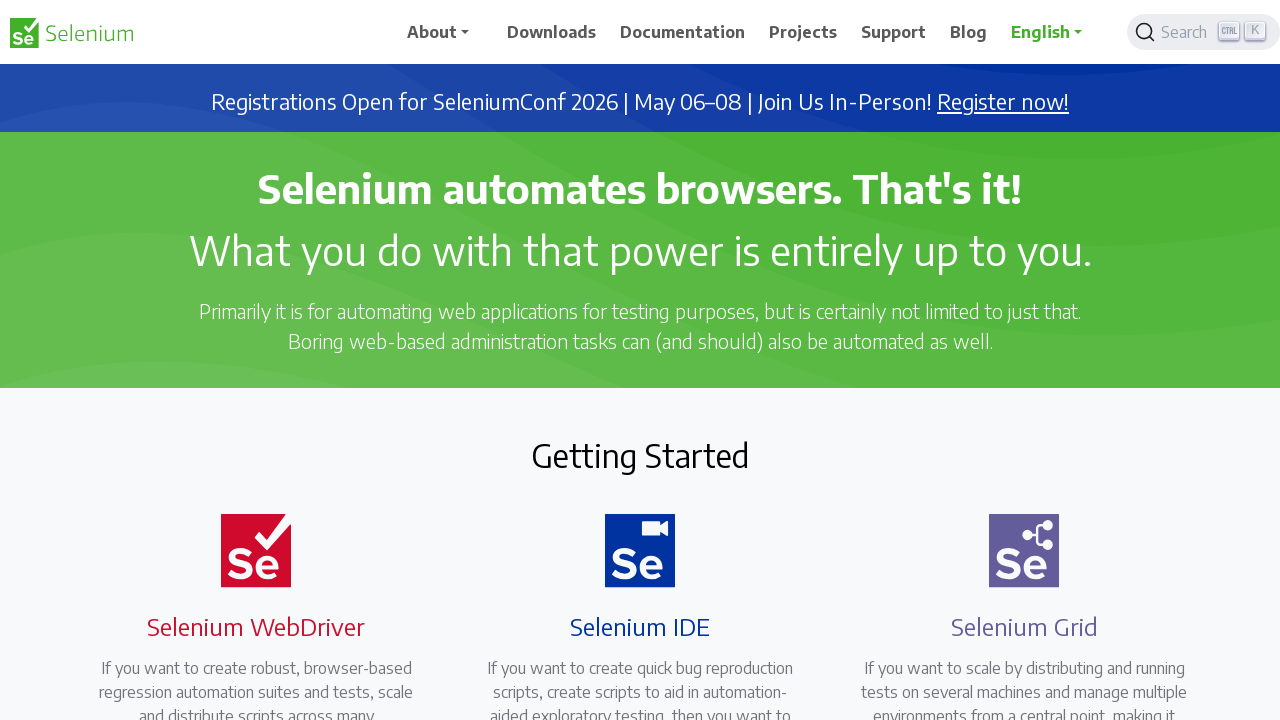

Clicked 'Downloads' link with Ctrl+Click to open in new tab at (552, 32) on text=Downloads
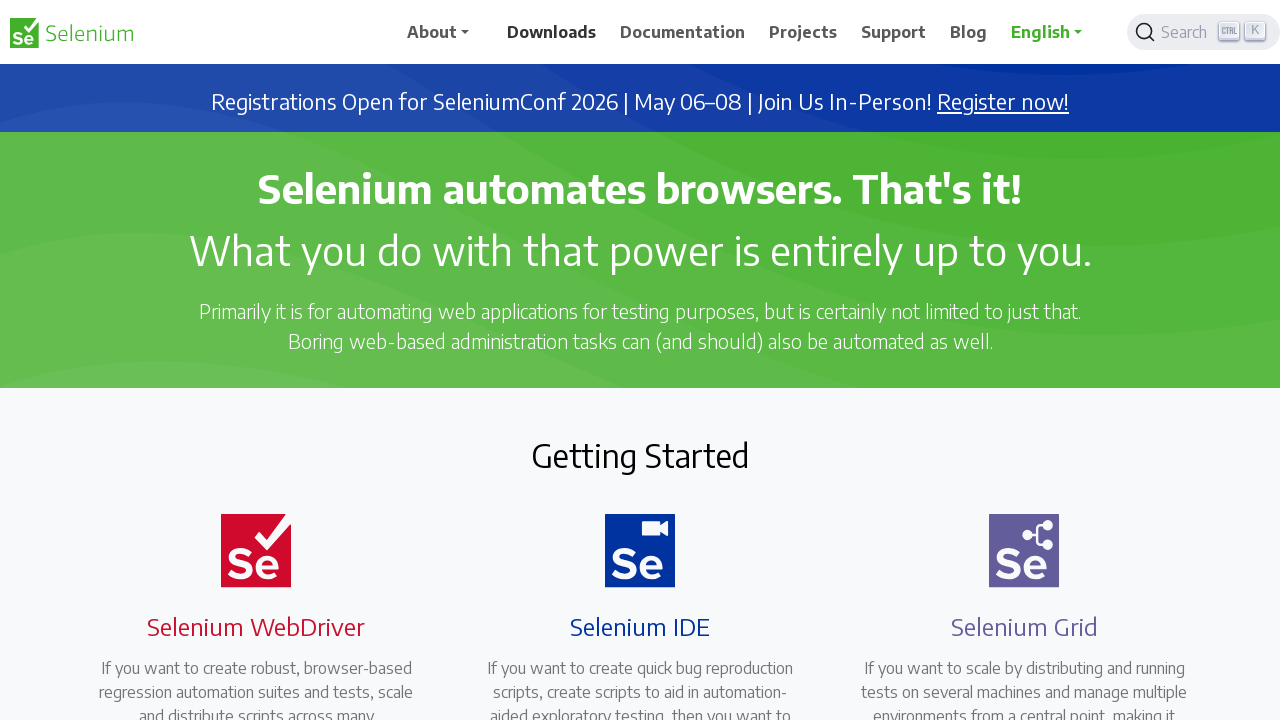

Waited for new tab to be created
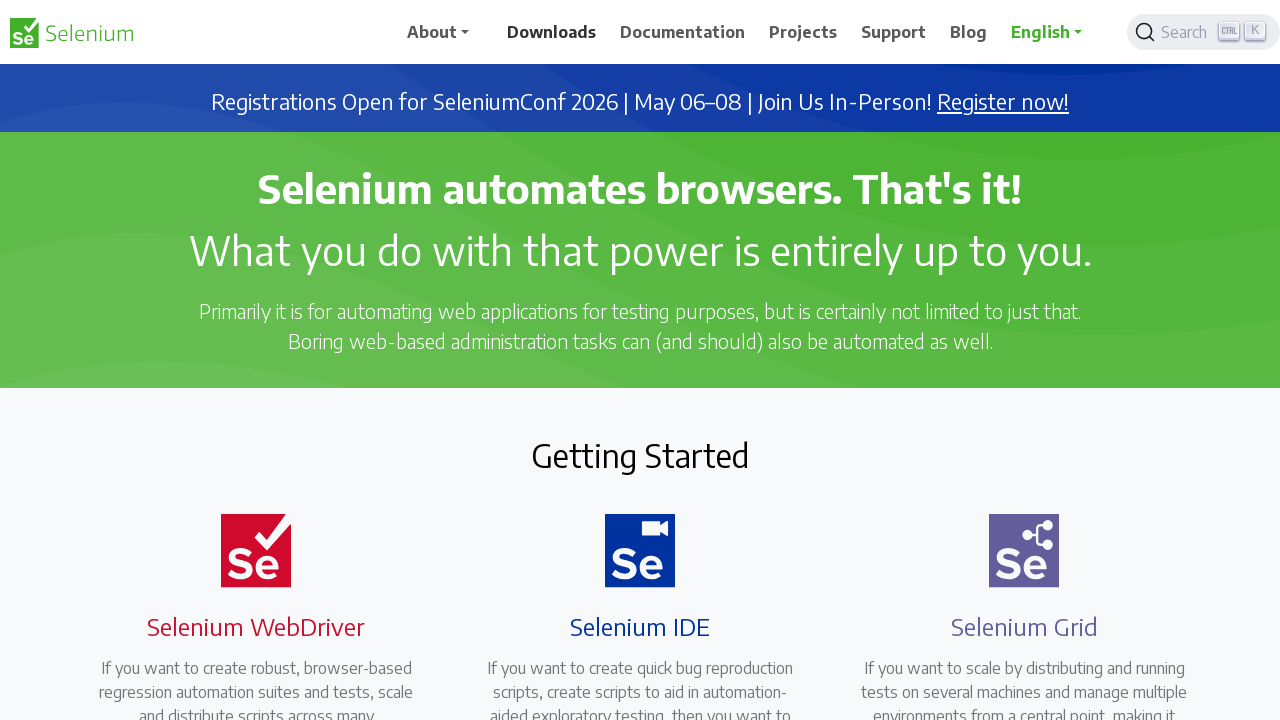

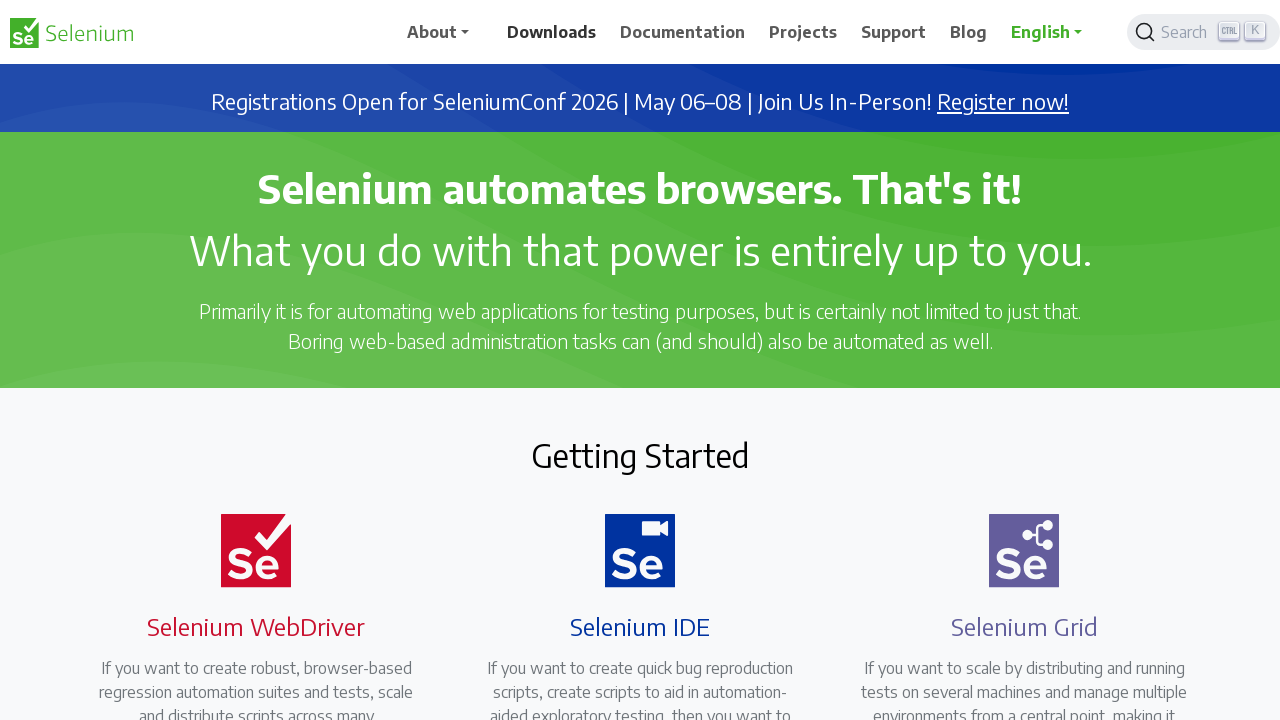